Navigates to the VTU (Visvesvaraya Technological University) website and waits for the page to load, demonstrating browser notification disabling configuration.

Starting URL: https://vtu.ac.in/

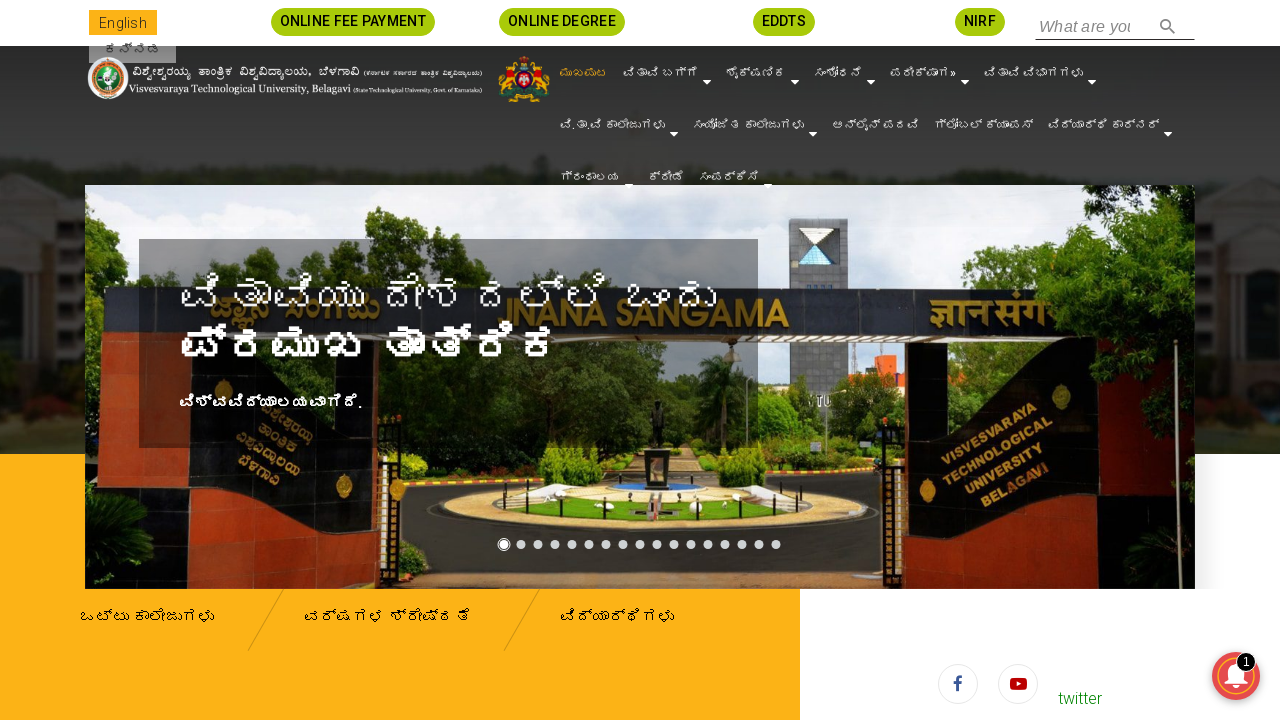

Waited for page to reach networkidle state - VTU website fully loaded
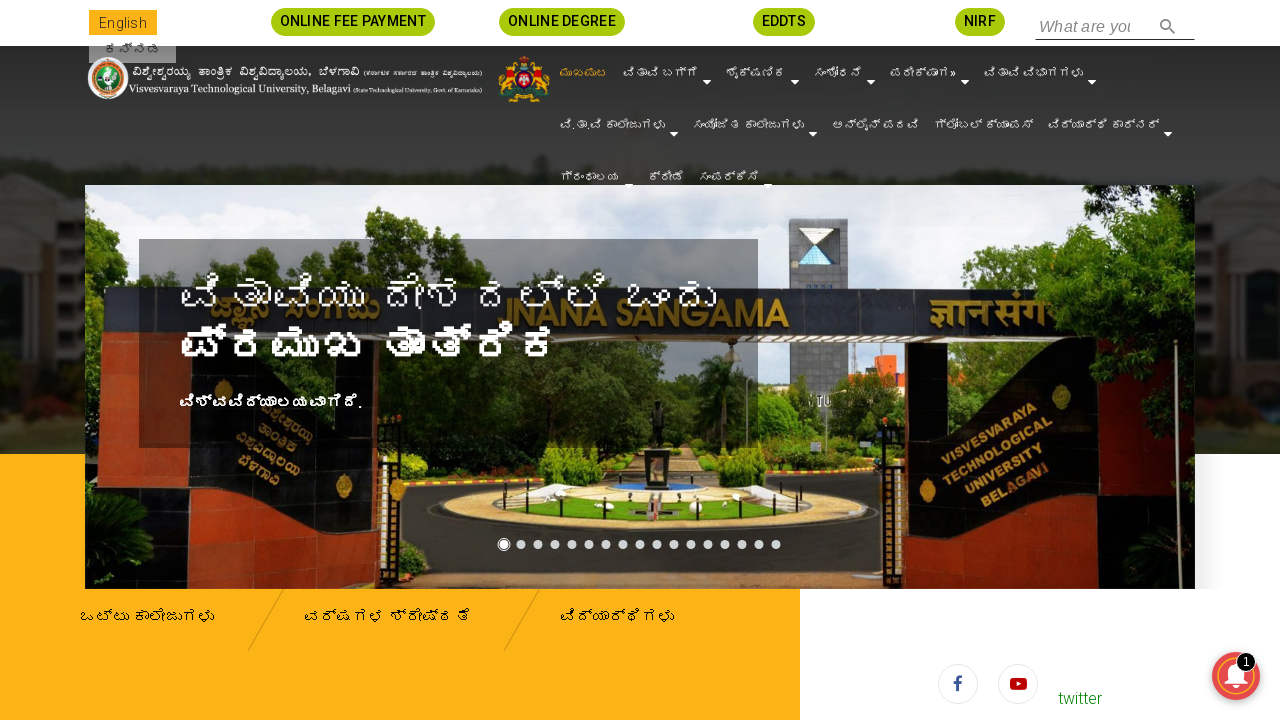

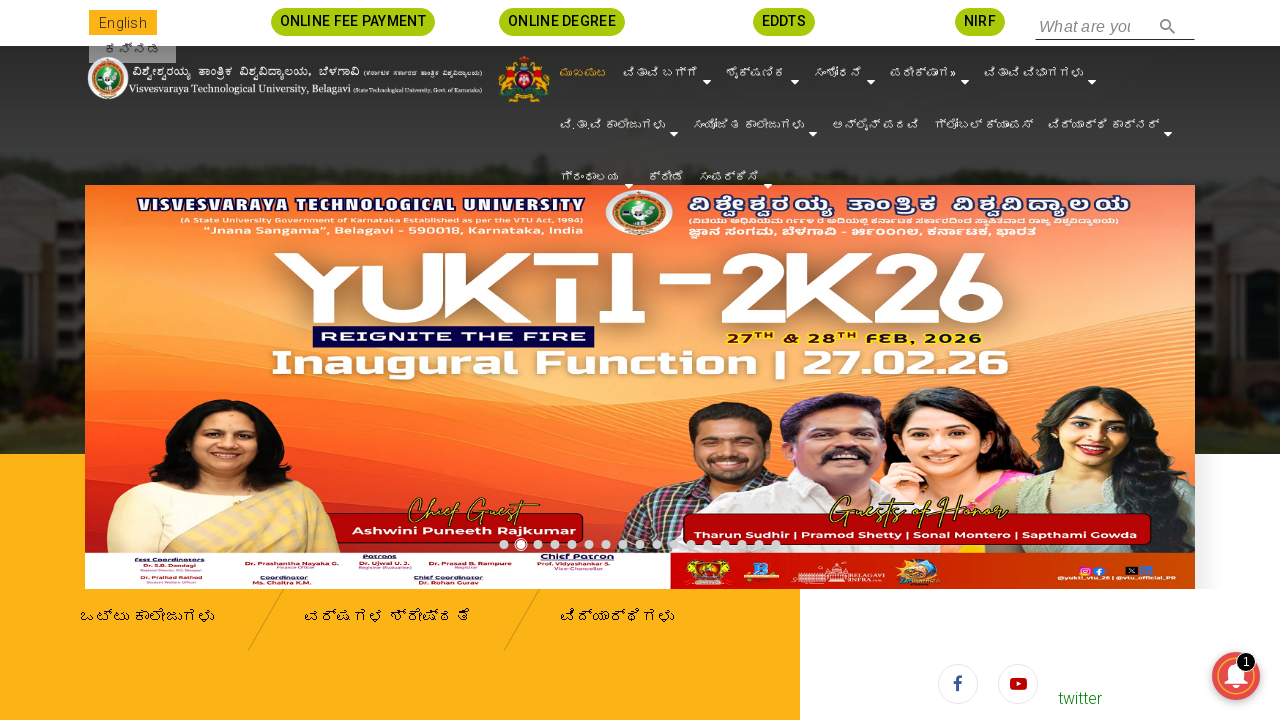